Tests football statistics page by clicking the "All matches" button to view all matches, then selecting "Spain" from the country dropdown to filter results.

Starting URL: https://adamchoi.co.uk/overs/detailed

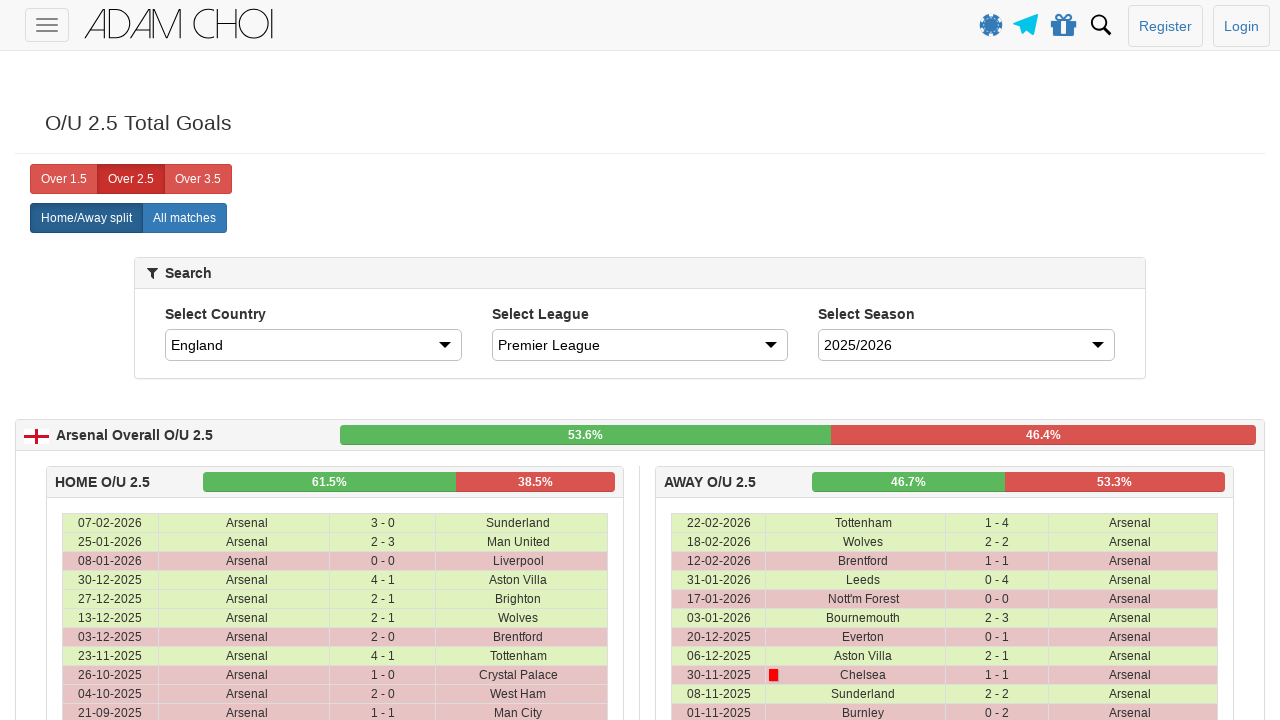

Page loaded with networkidle state
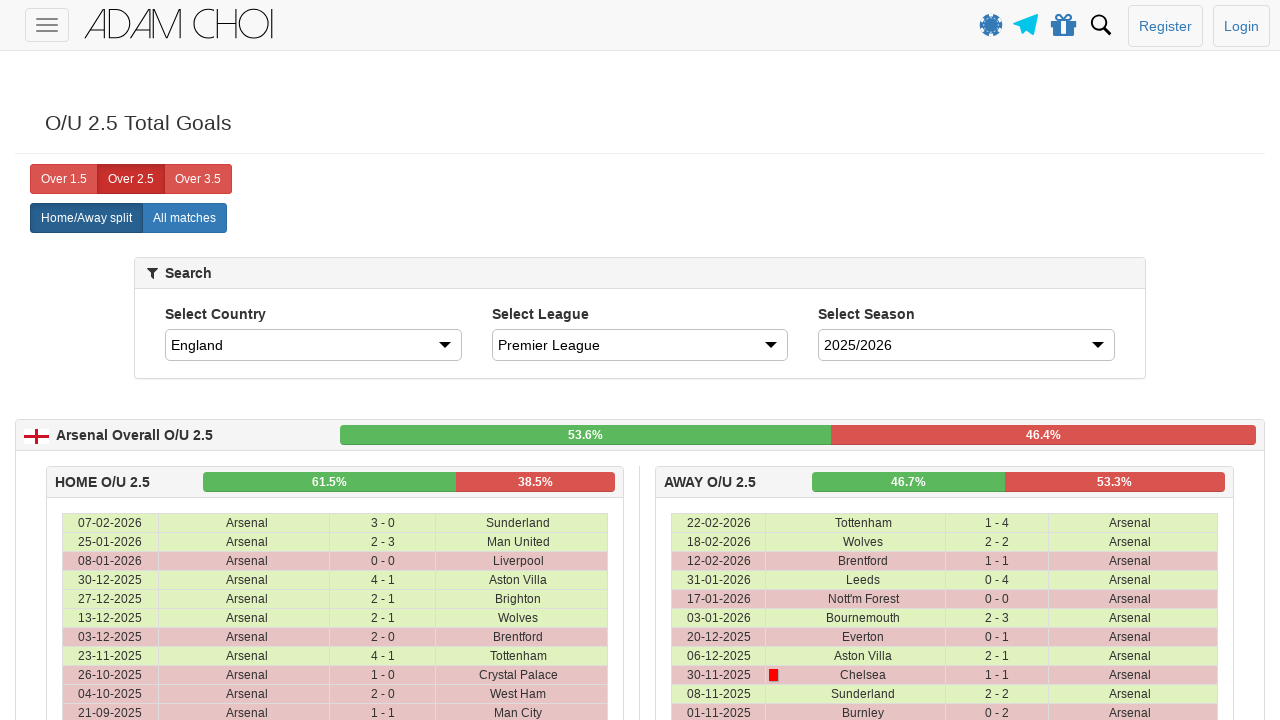

Clicked 'All matches' button at (184, 218) on xpath=//label[@analytics-event="All matches"]
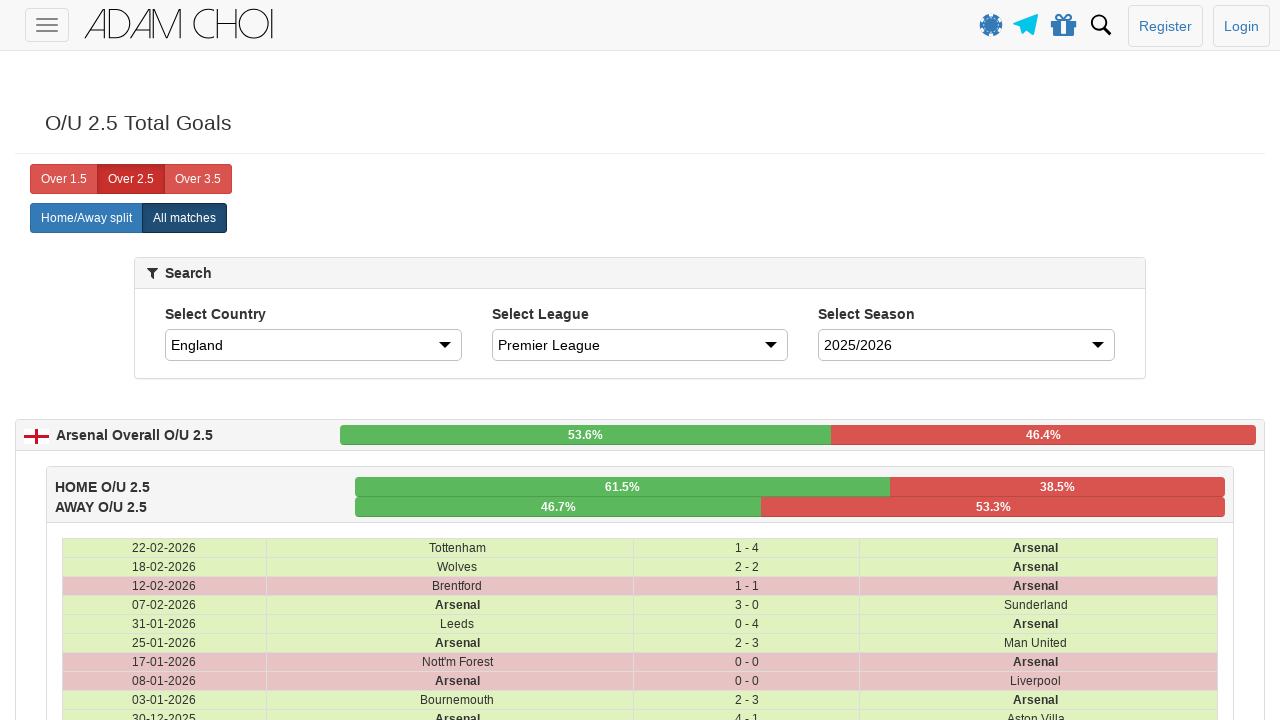

Selected 'Spain' from the country dropdown on #country
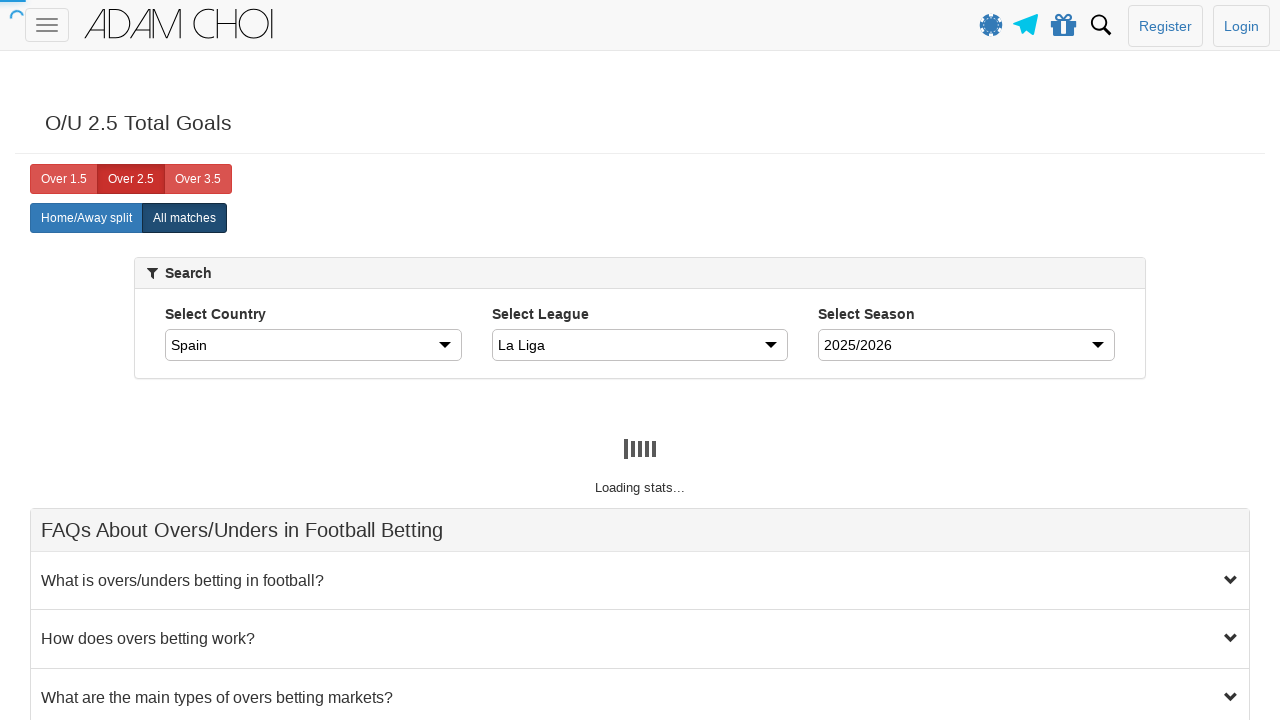

Filtered results table loaded with Spain matches
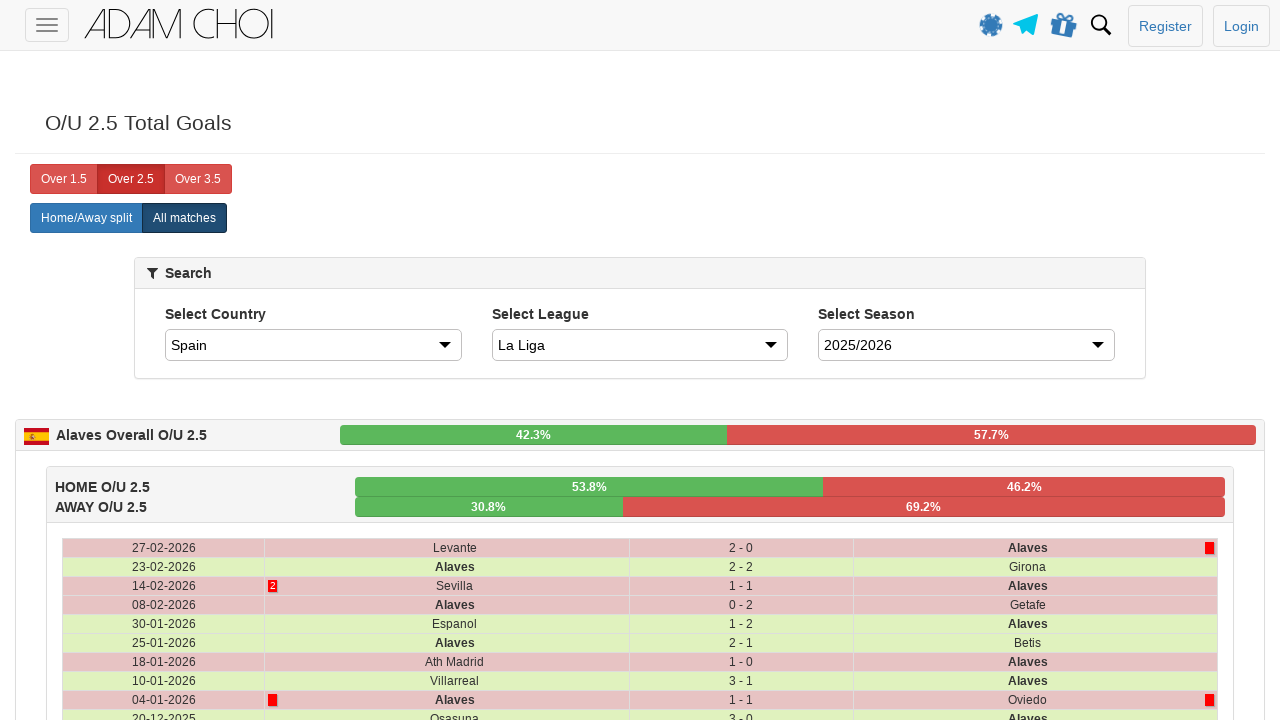

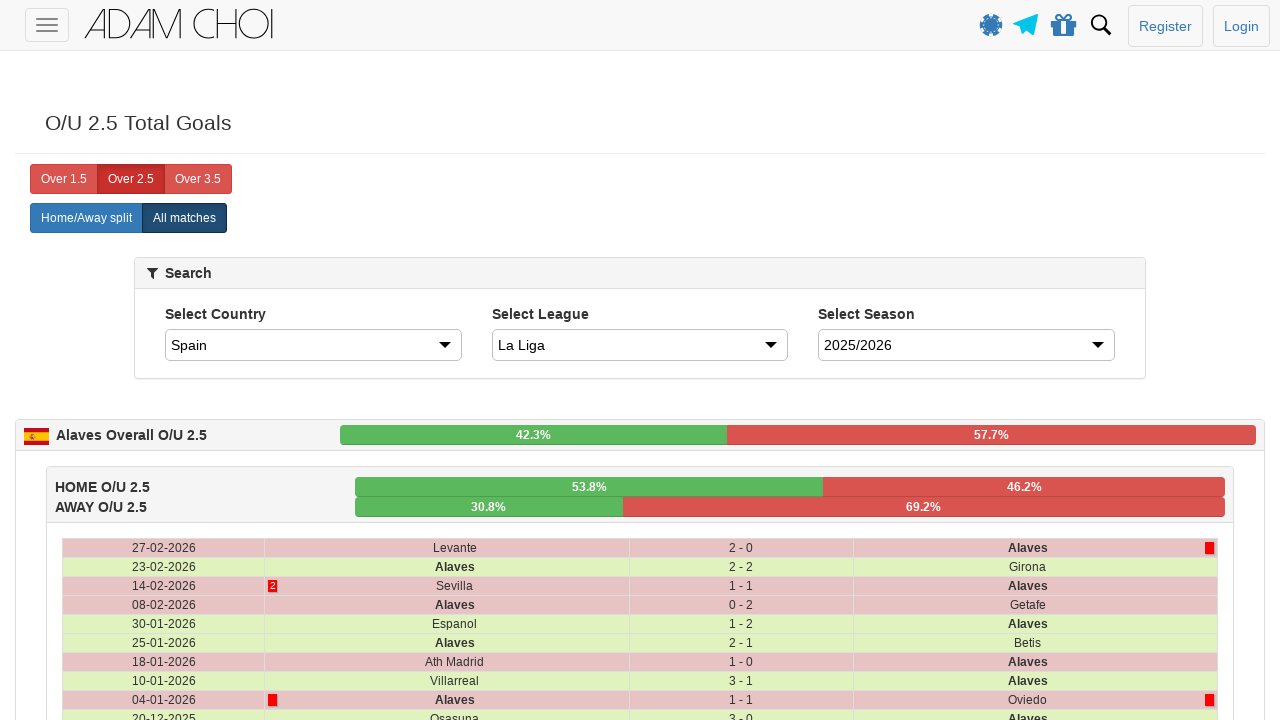